Tests multi-window handling by opening a new tab, navigating to another page, extracting course name text, switching back to parent window, and filling a form field with the extracted text

Starting URL: https://rahulshettyacademy.com/angularpractice/

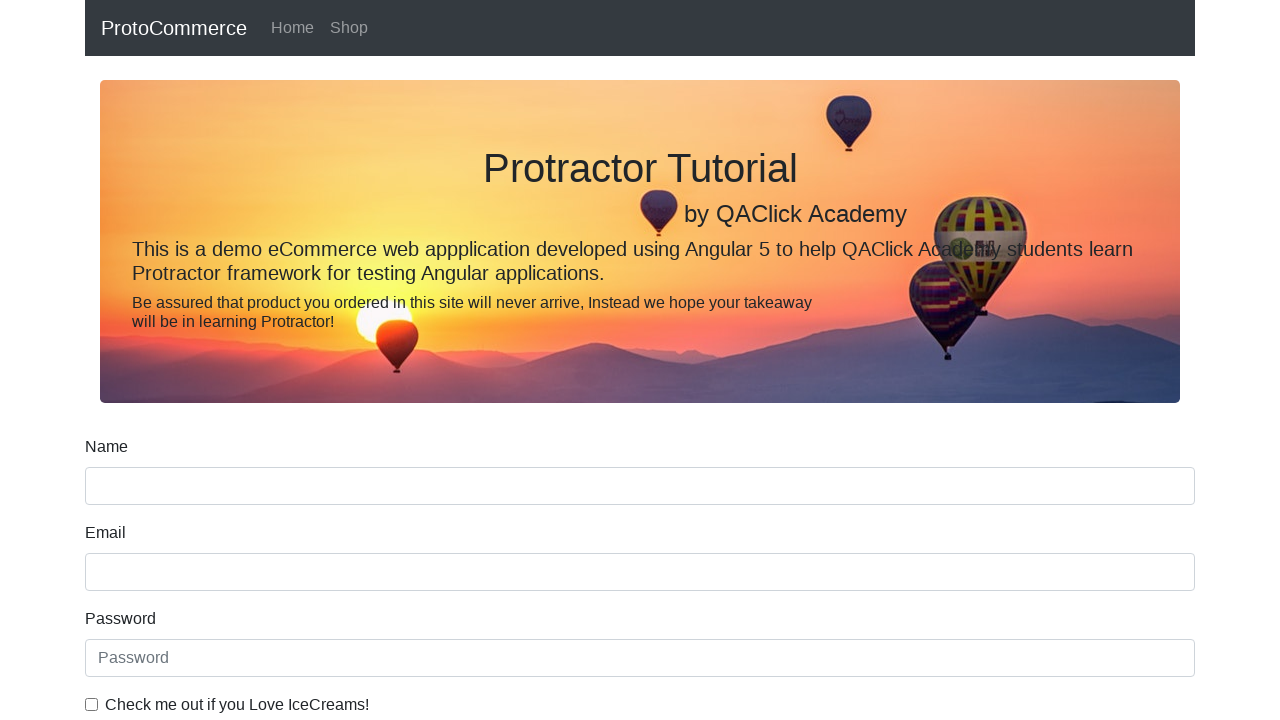

Opened new tab in browser context
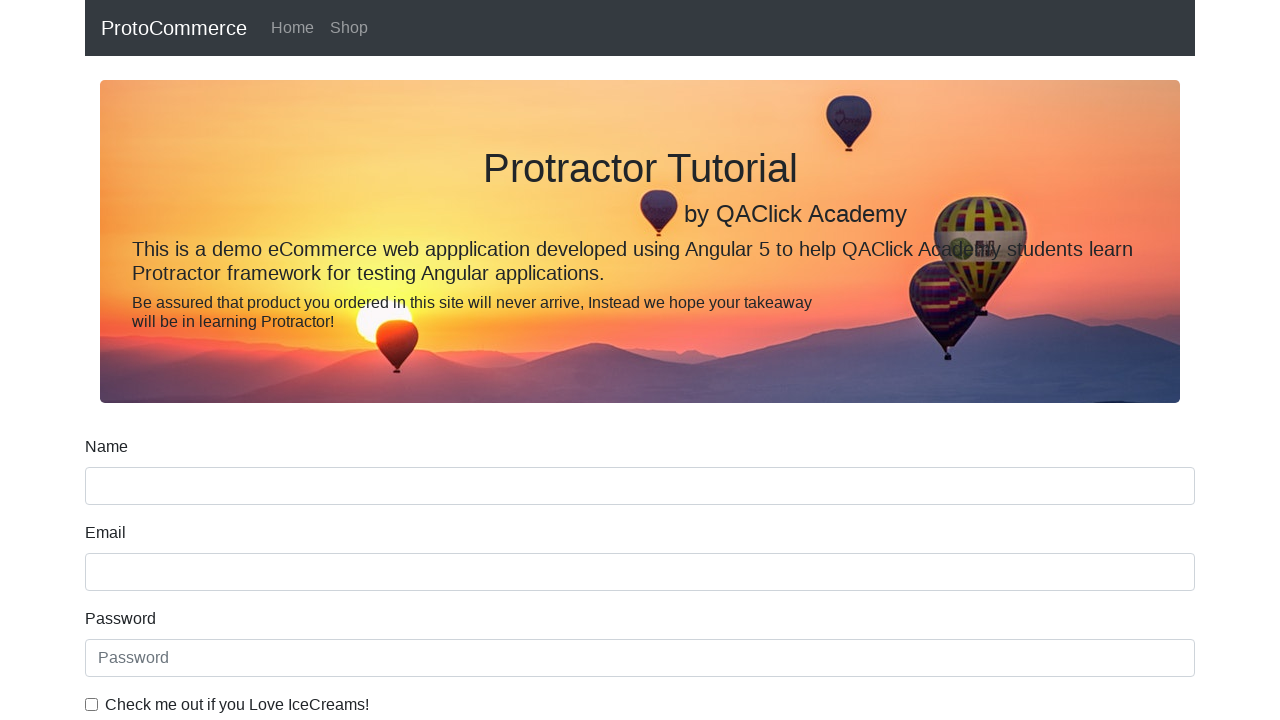

Navigated new tab to Rahul Shetty Academy homepage
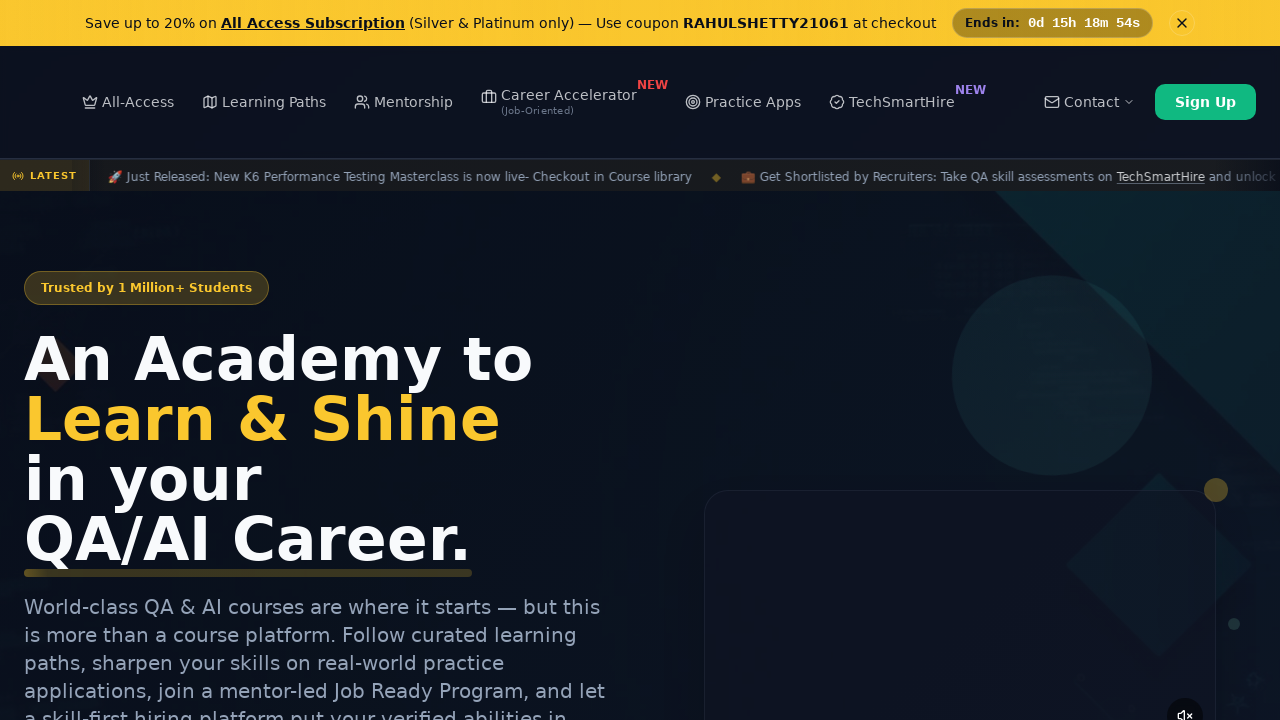

Course links loaded on homepage
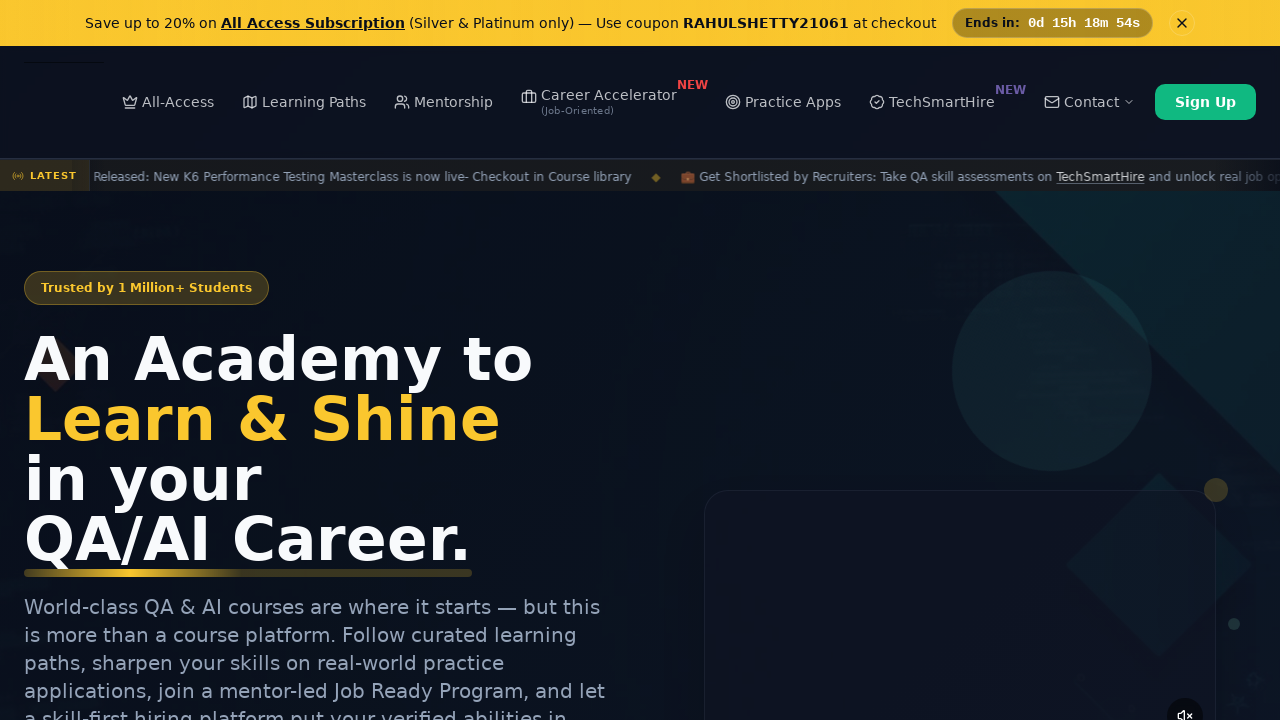

Located course link elements
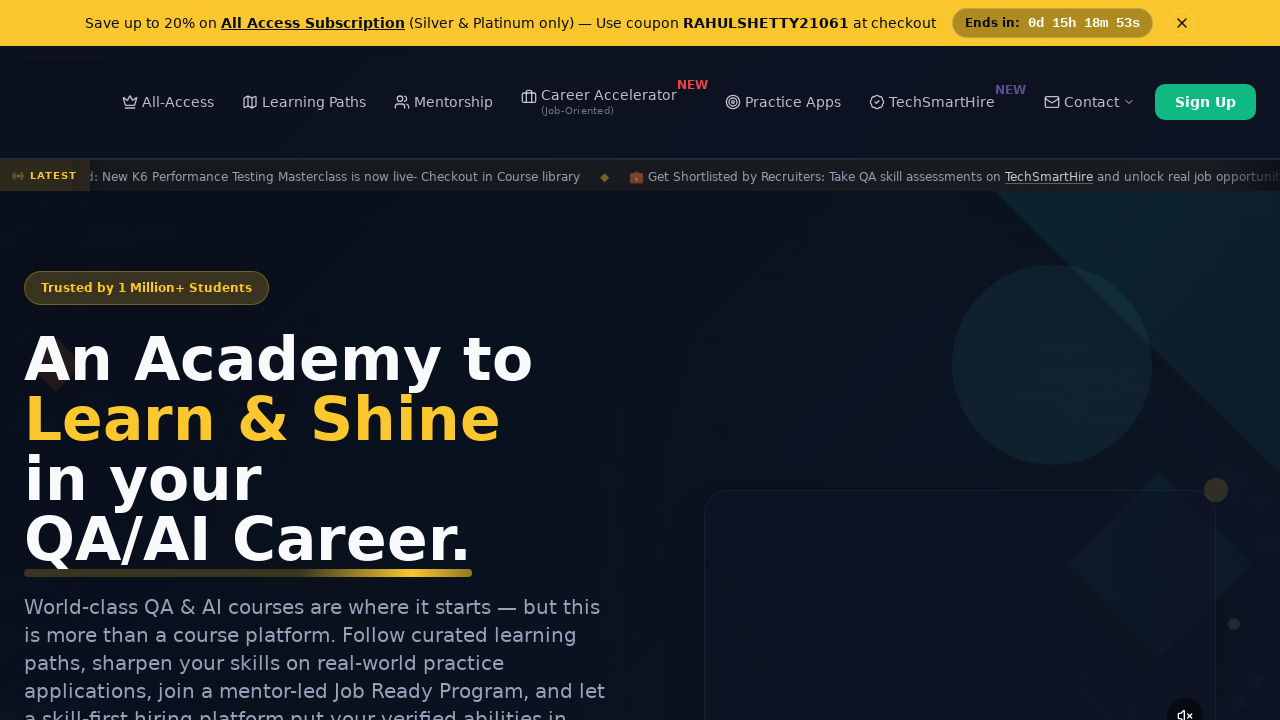

Extracted second course name: 'Playwright Testing'
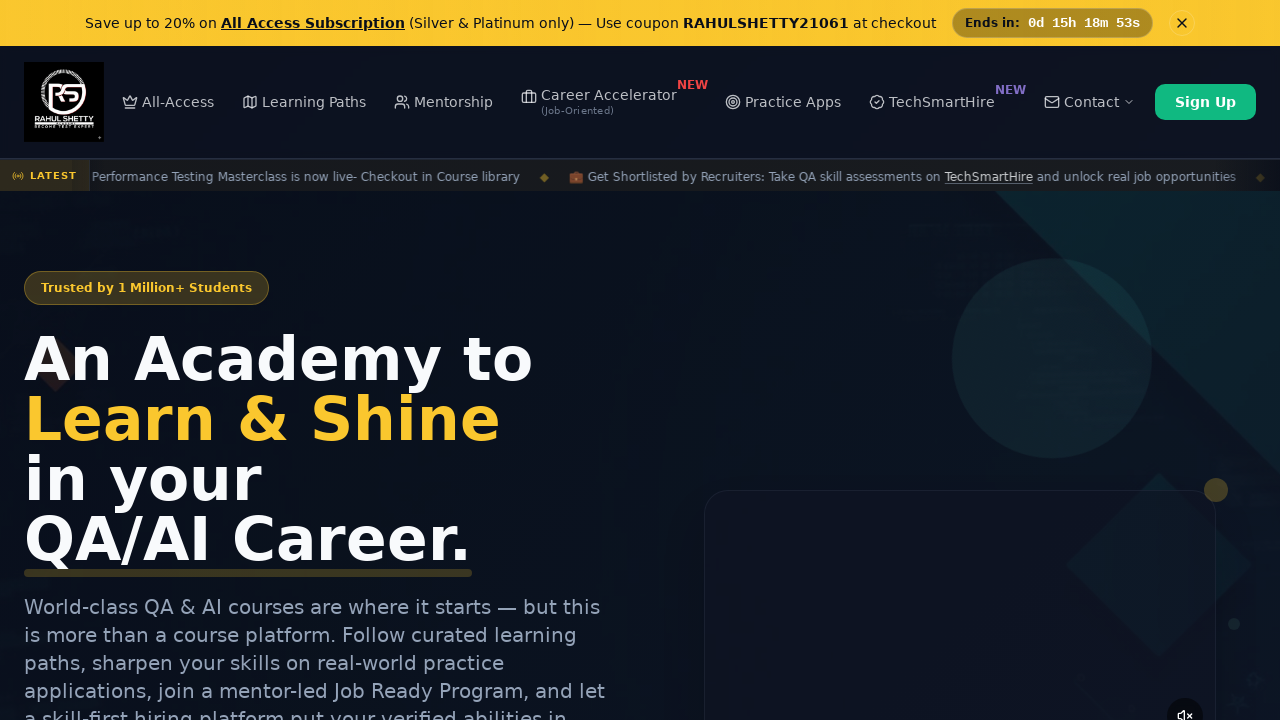

Switched back to parent window
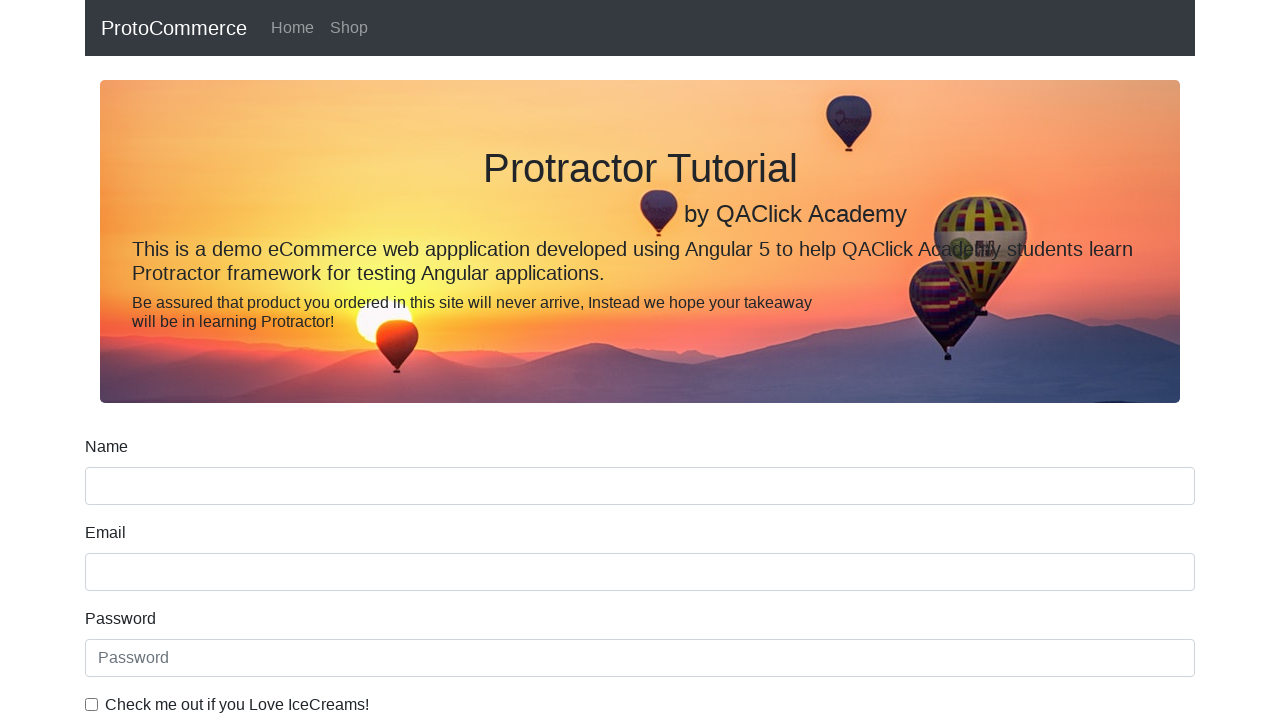

Filled name field with extracted course name: 'Playwright Testing' on [name='name']
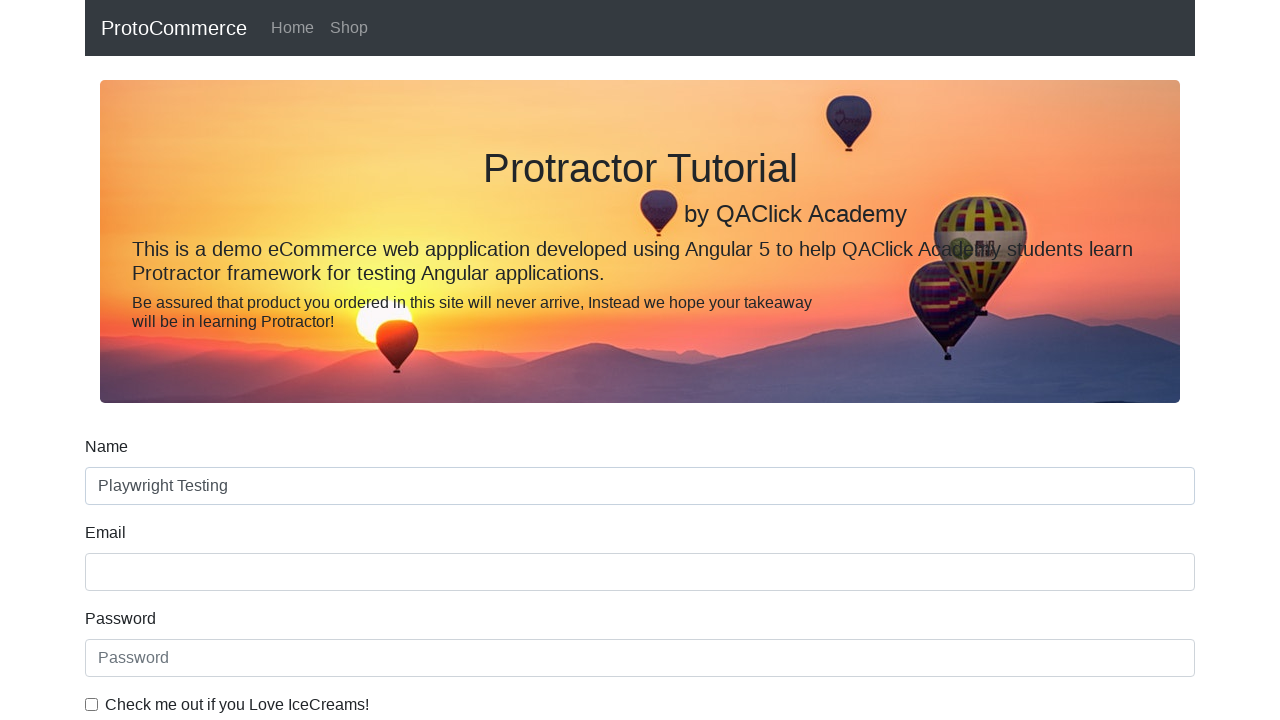

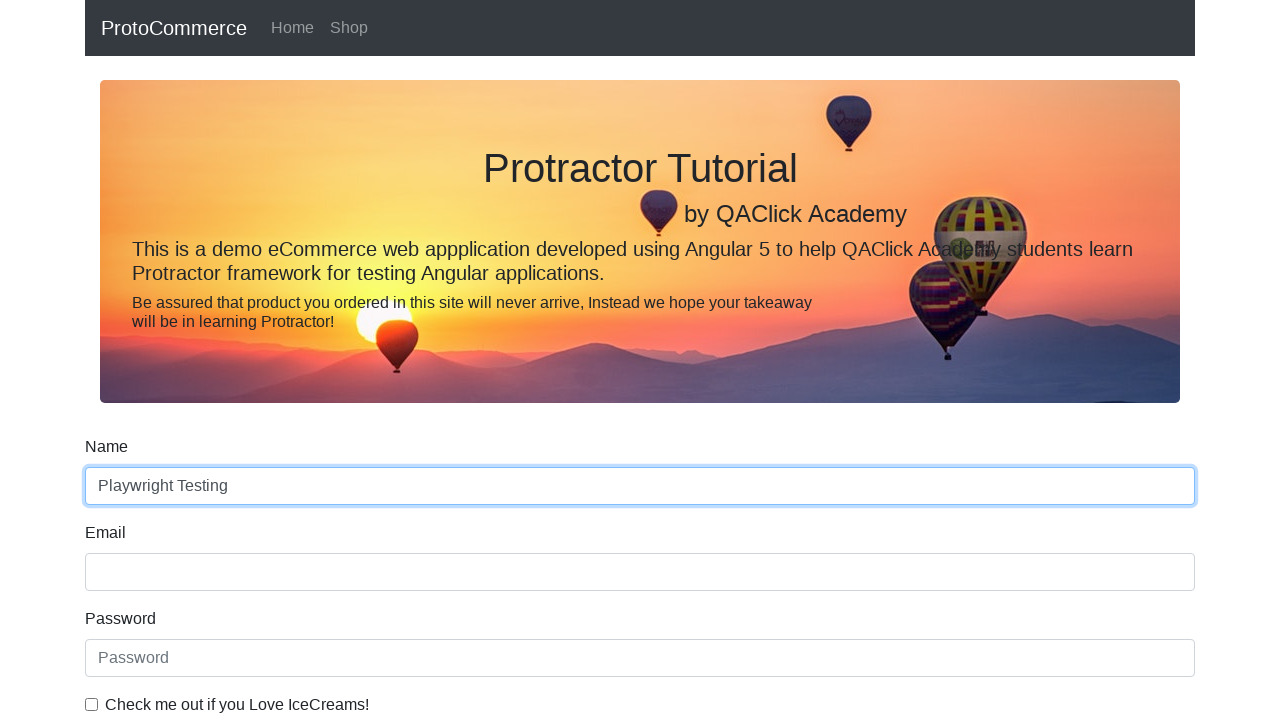